Tests the isDisplayed functionality by checking if an email input element is visible on the page

Starting URL: https://www.selenium.dev/selenium/web/inputs.html

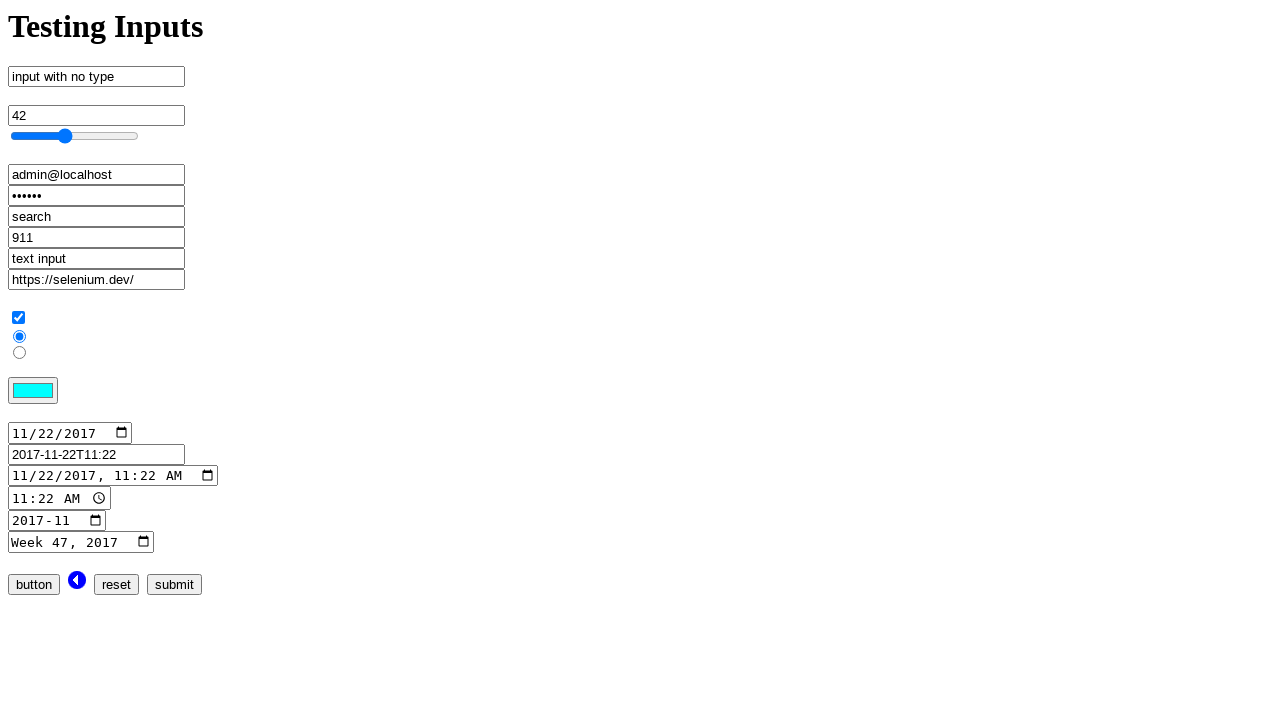

Navigated to inputs.html test page
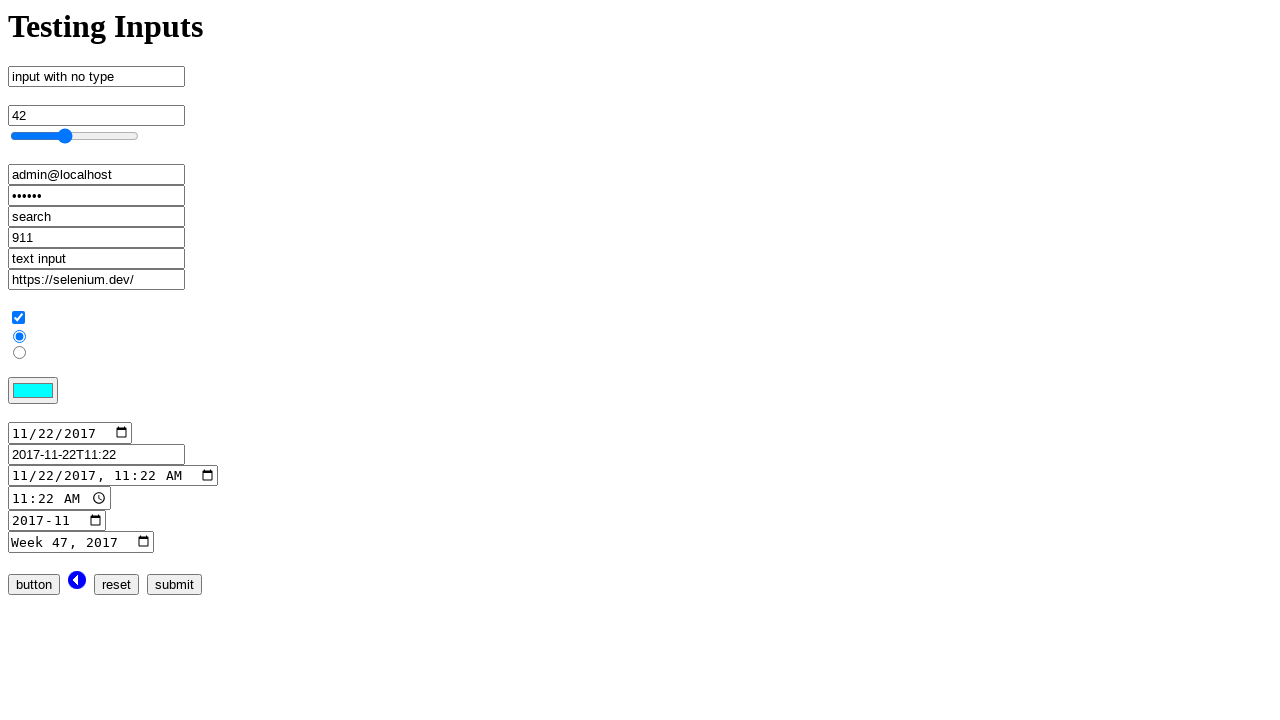

Located email input element
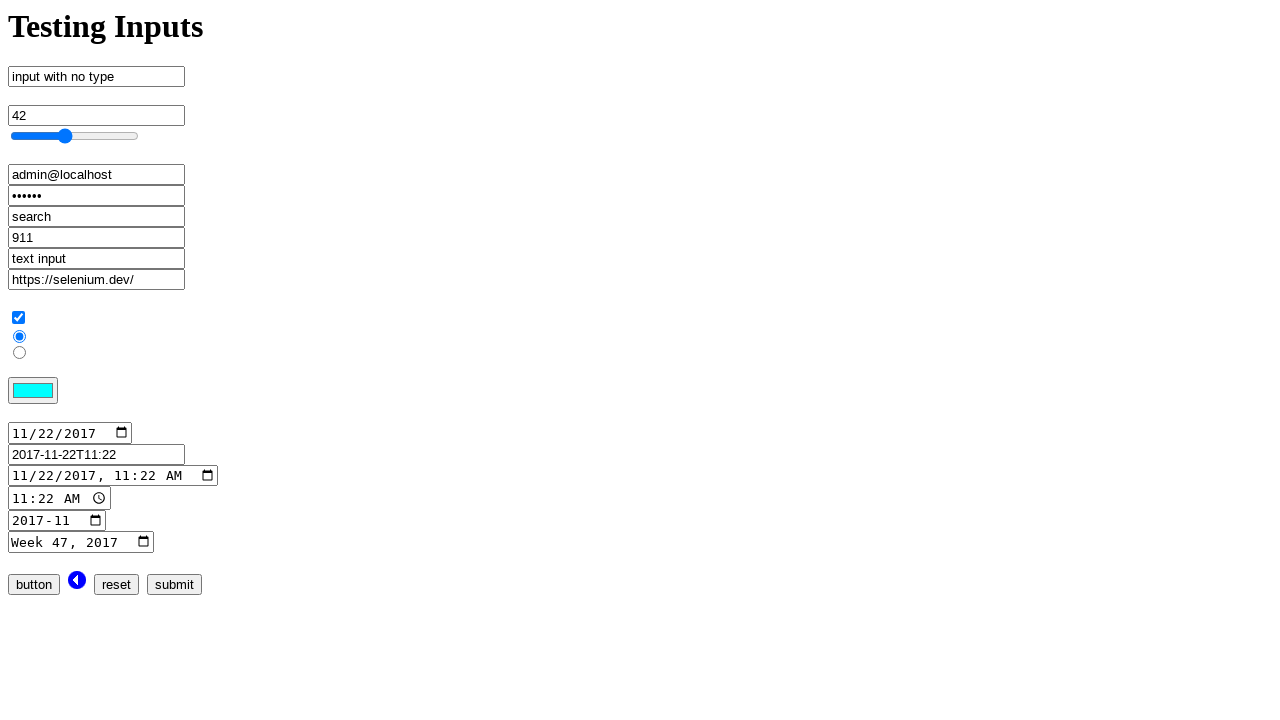

Checked if email input is visible: True
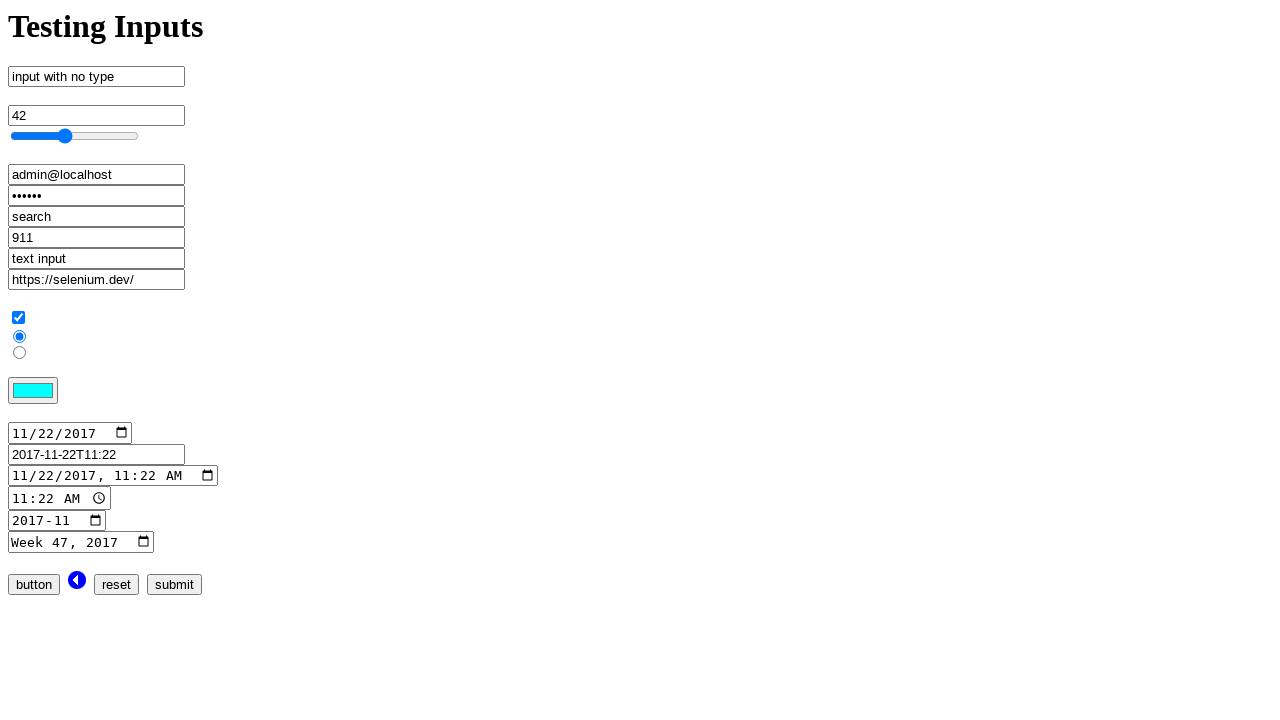

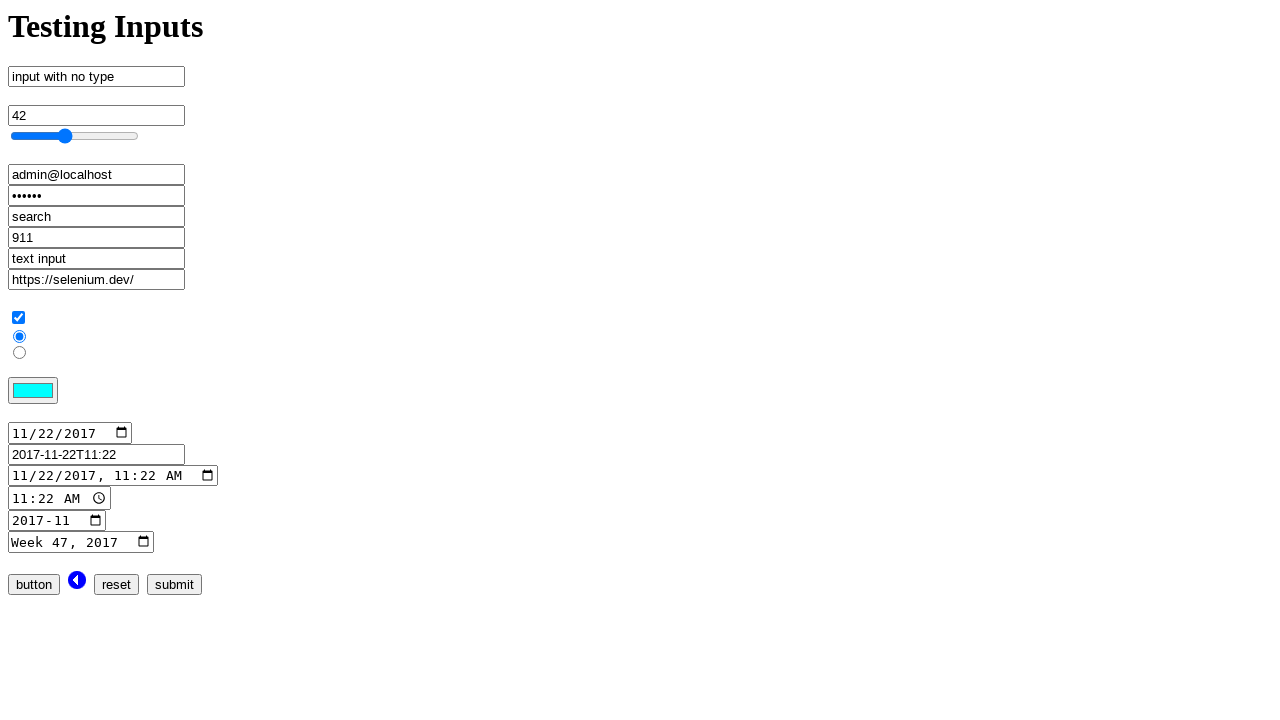